Fills out a Selenium practice form including first name, last name, gender, experience, date, profession, tools, continent, and commands fields, then submits the form.

Starting URL: https://www.techlistic.com/p/selenium-practice-form.html

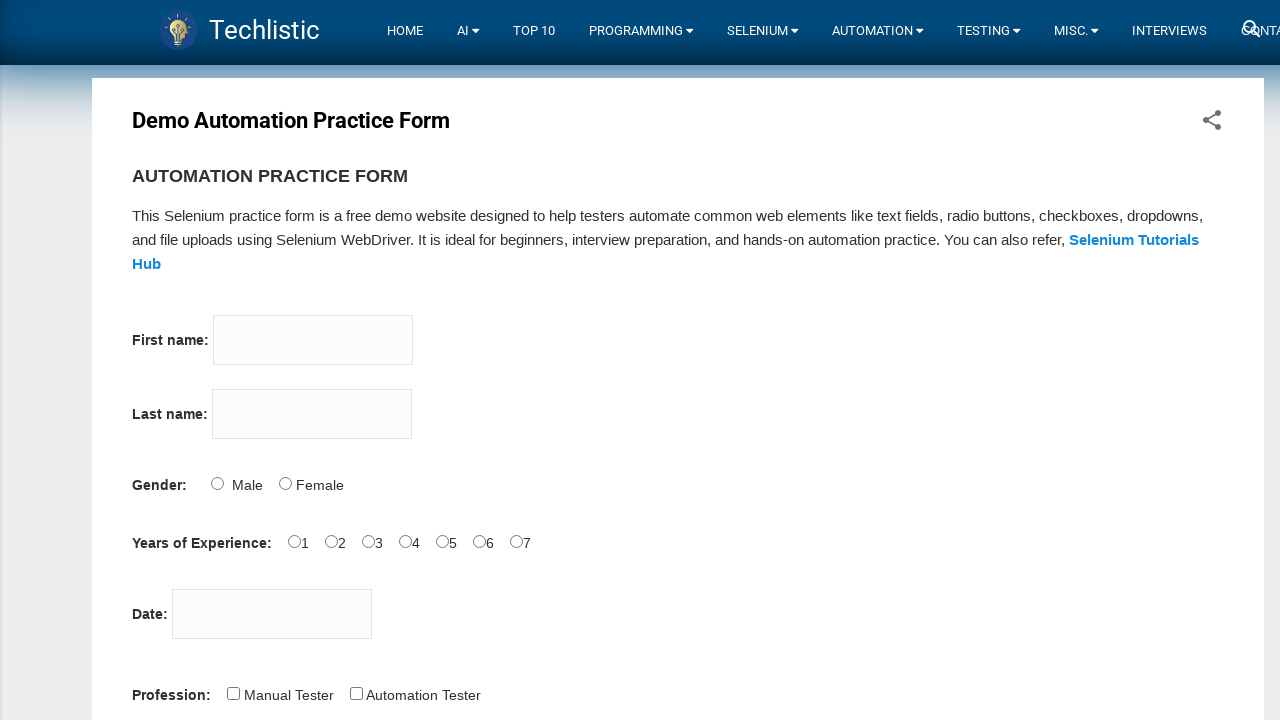

Filled first name field with 'Sena' on input[name='firstname']
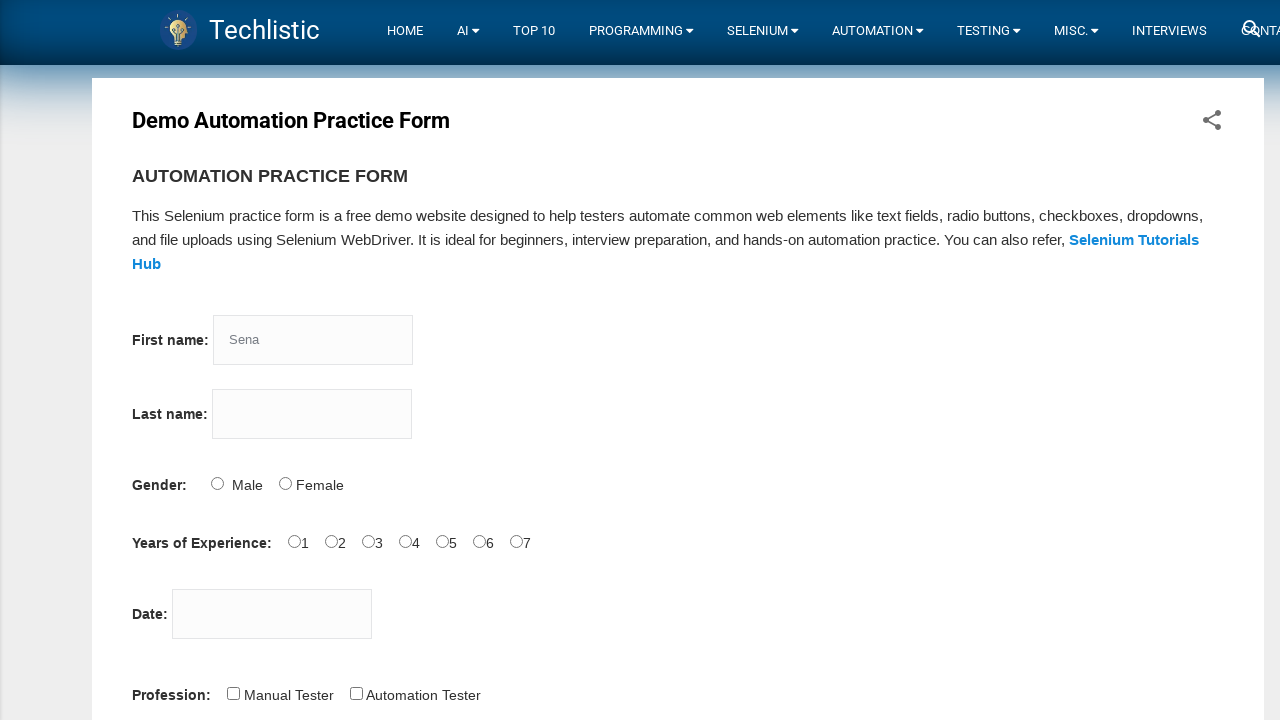

Filled last name field with 'Ok' on input[name='lastname']
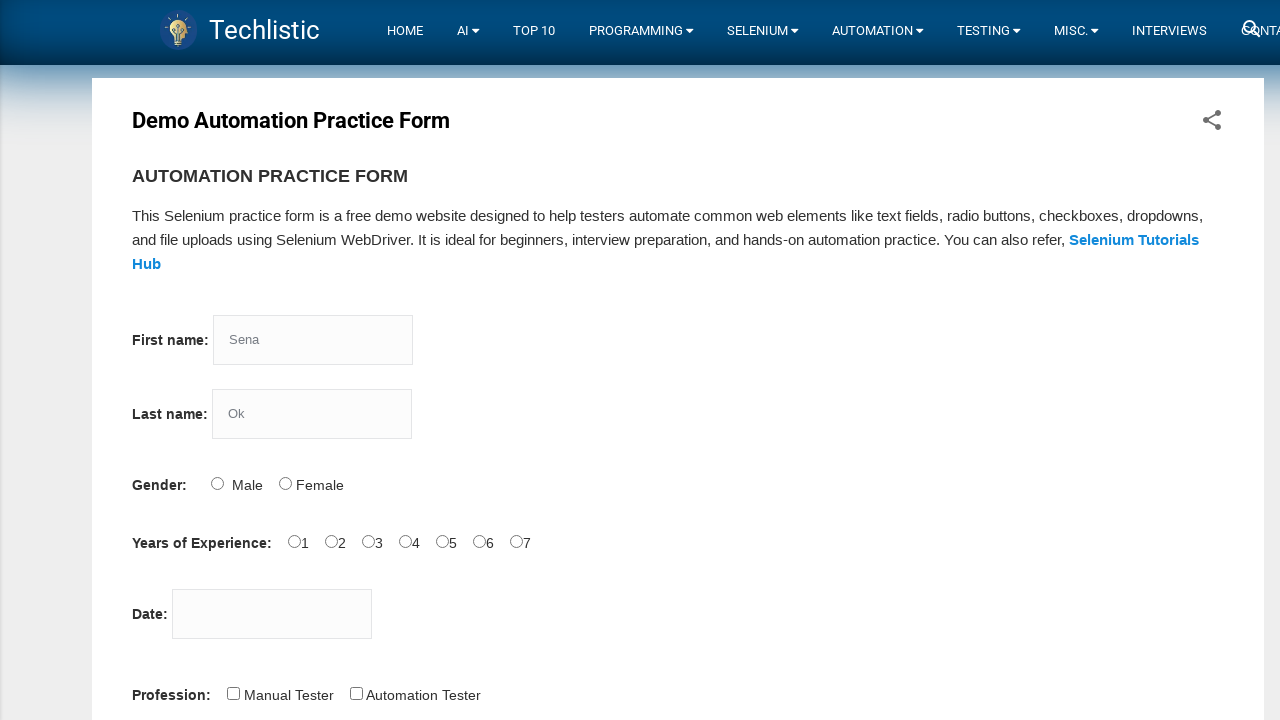

Selected Female gender option at (285, 483) on input[id='sex-1']
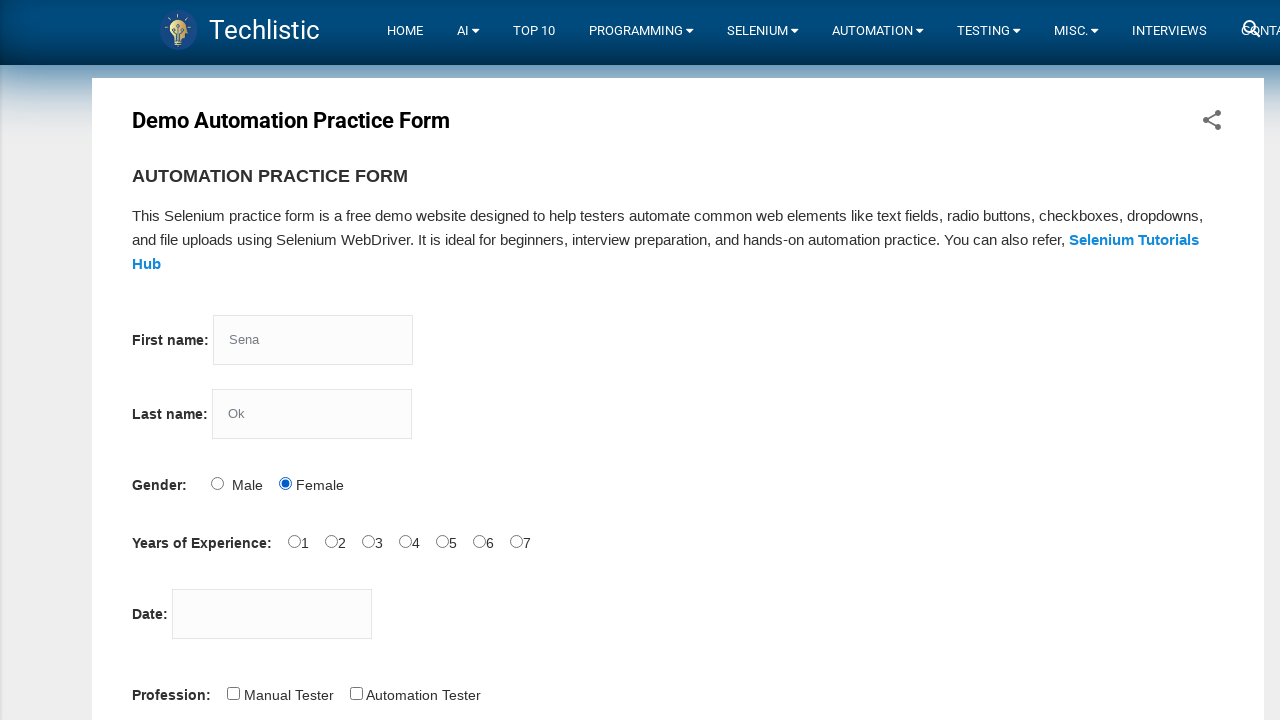

Selected 3 years of experience at (405, 541) on input[id='exp-3']
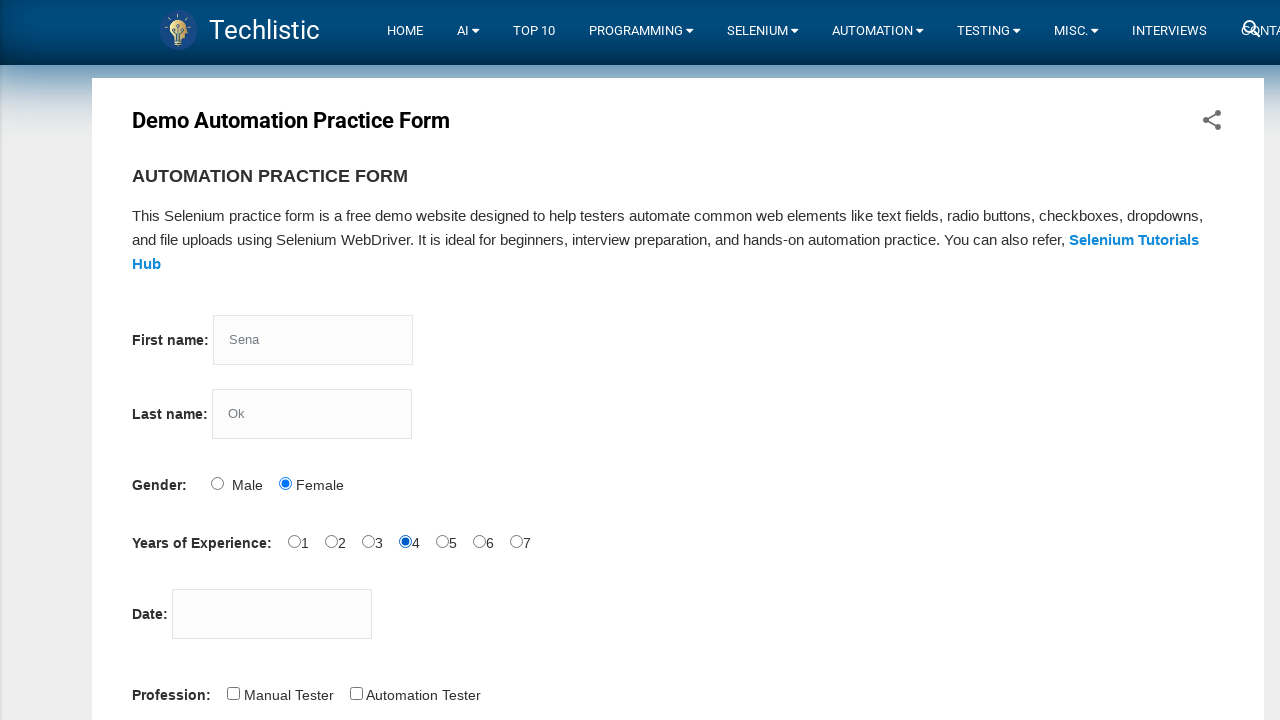

Filled date field with '07/01/2024' on input[id='datepicker']
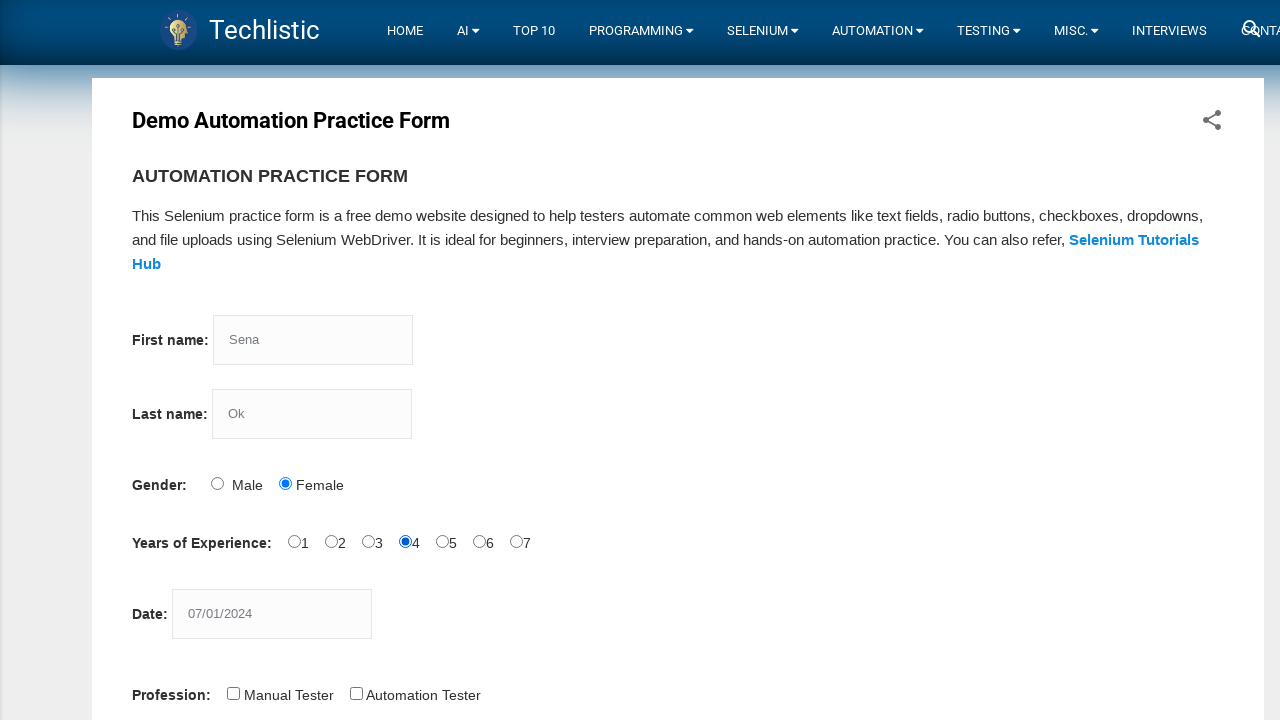

Selected Automation Tester profession at (356, 693) on input[id='profession-1']
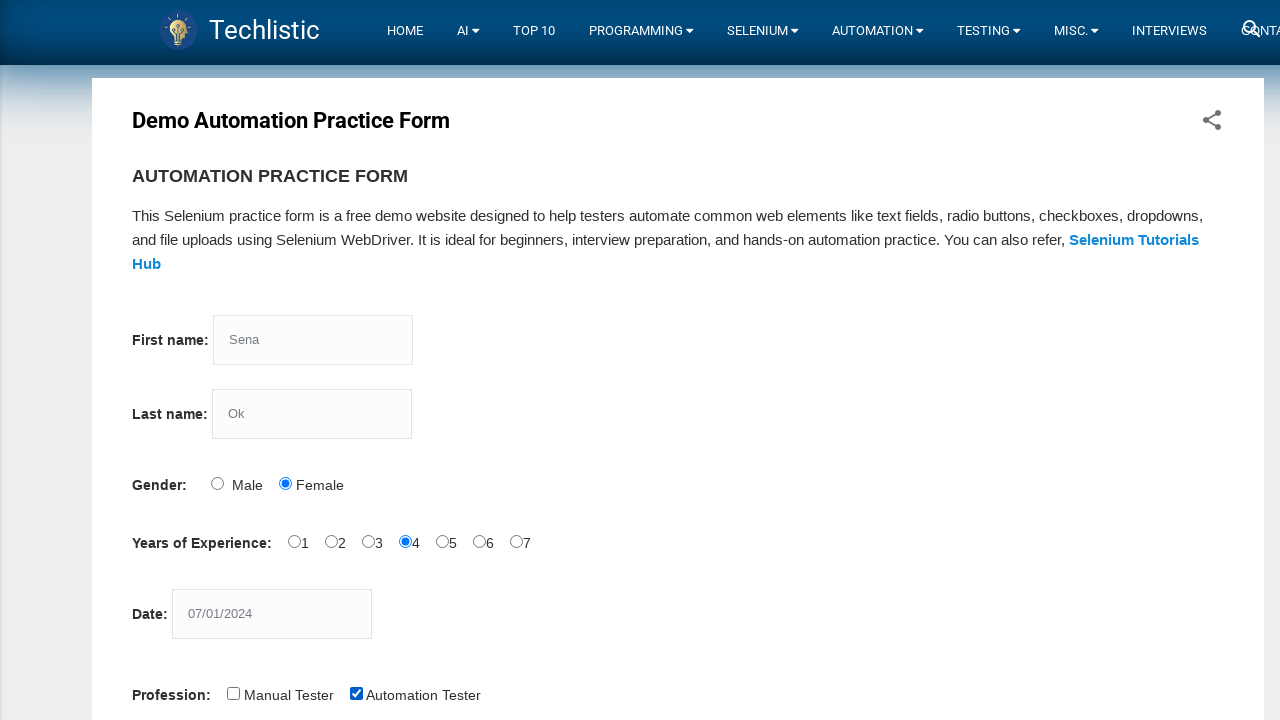

Selected Selenium Webdriver tool at (446, 360) on input[id='tool-2']
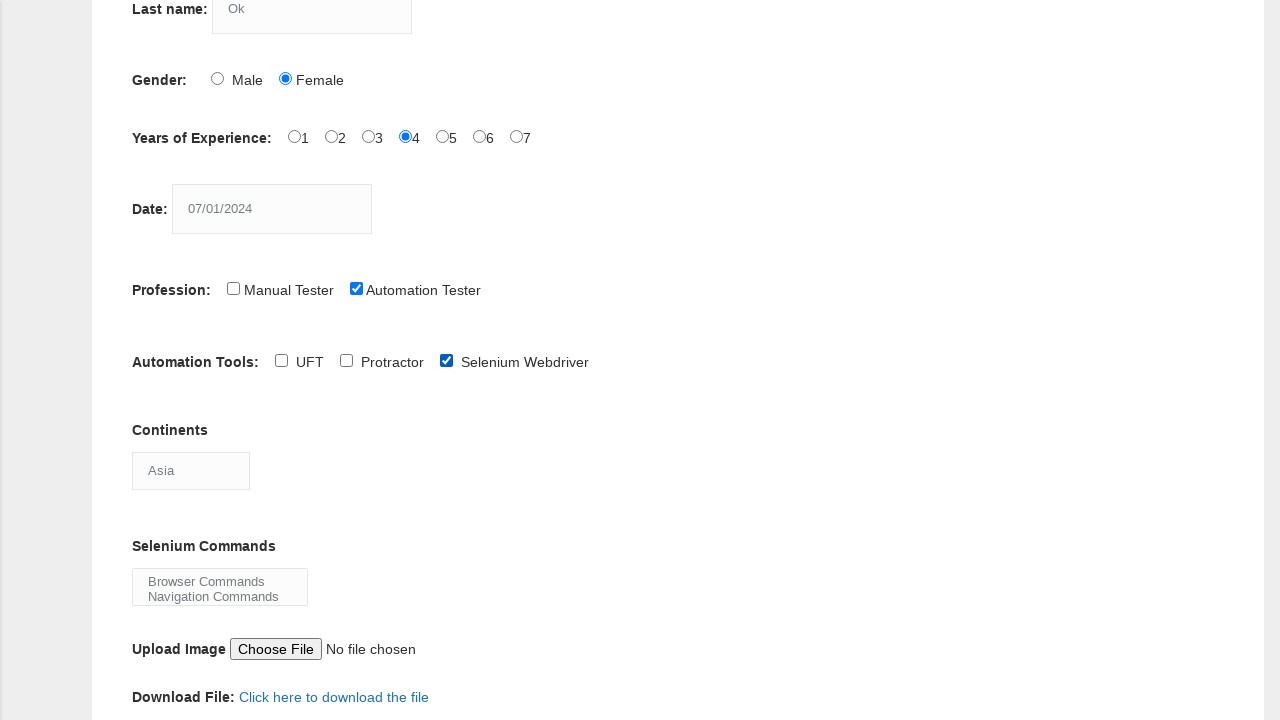

Selected Africa from continents dropdown on select[id='continents']
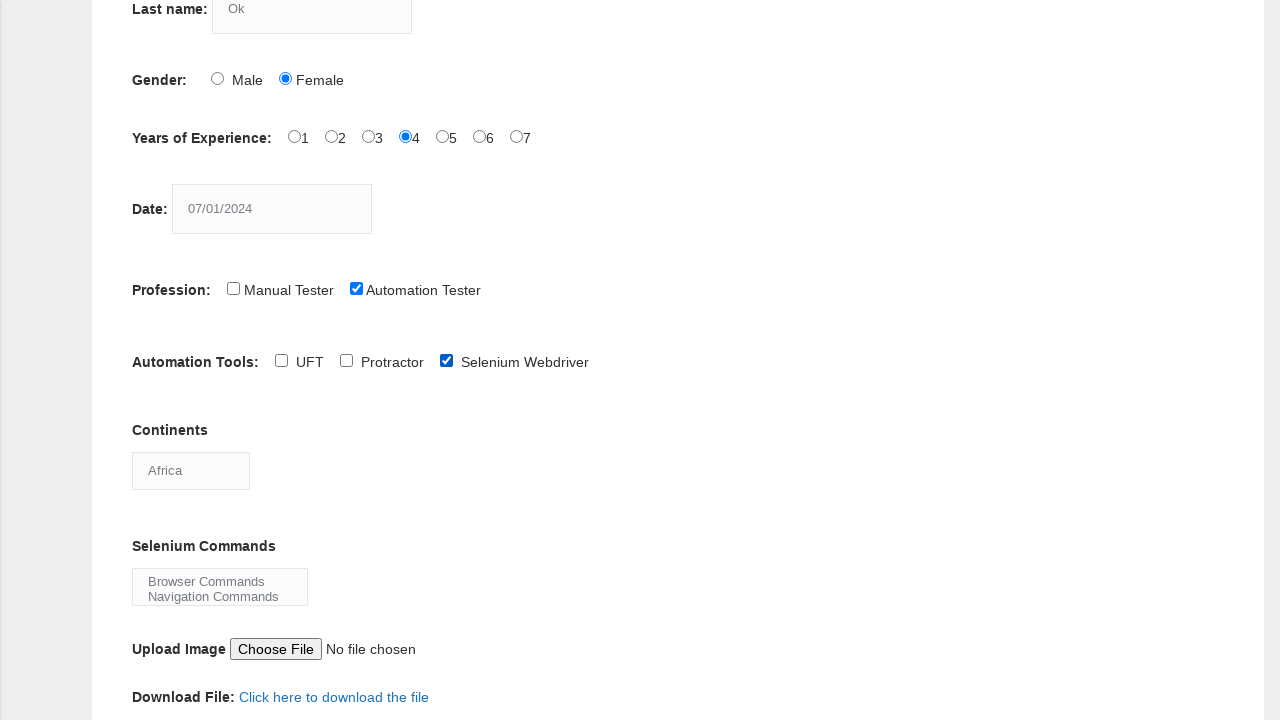

Selected Browser Commands from selenium commands dropdown on select[id='selenium_commands']
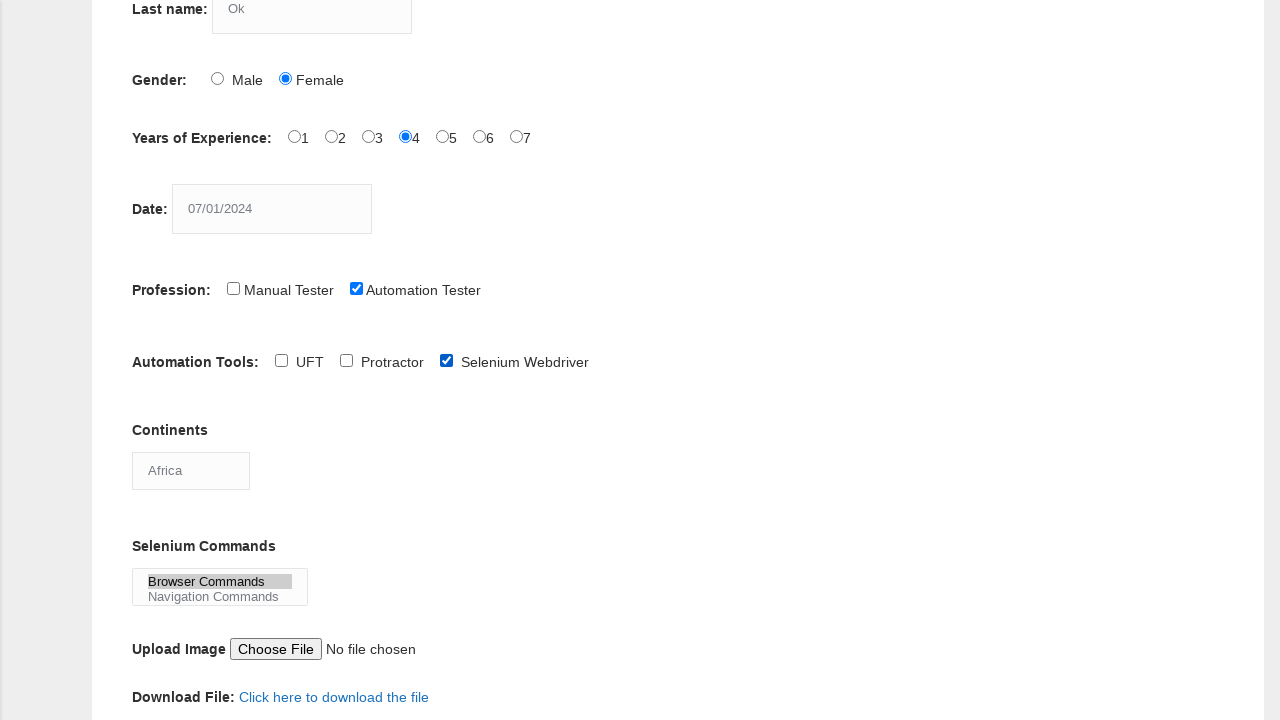

Clicked submit button to complete form submission at (157, 360) on button[id='submit']
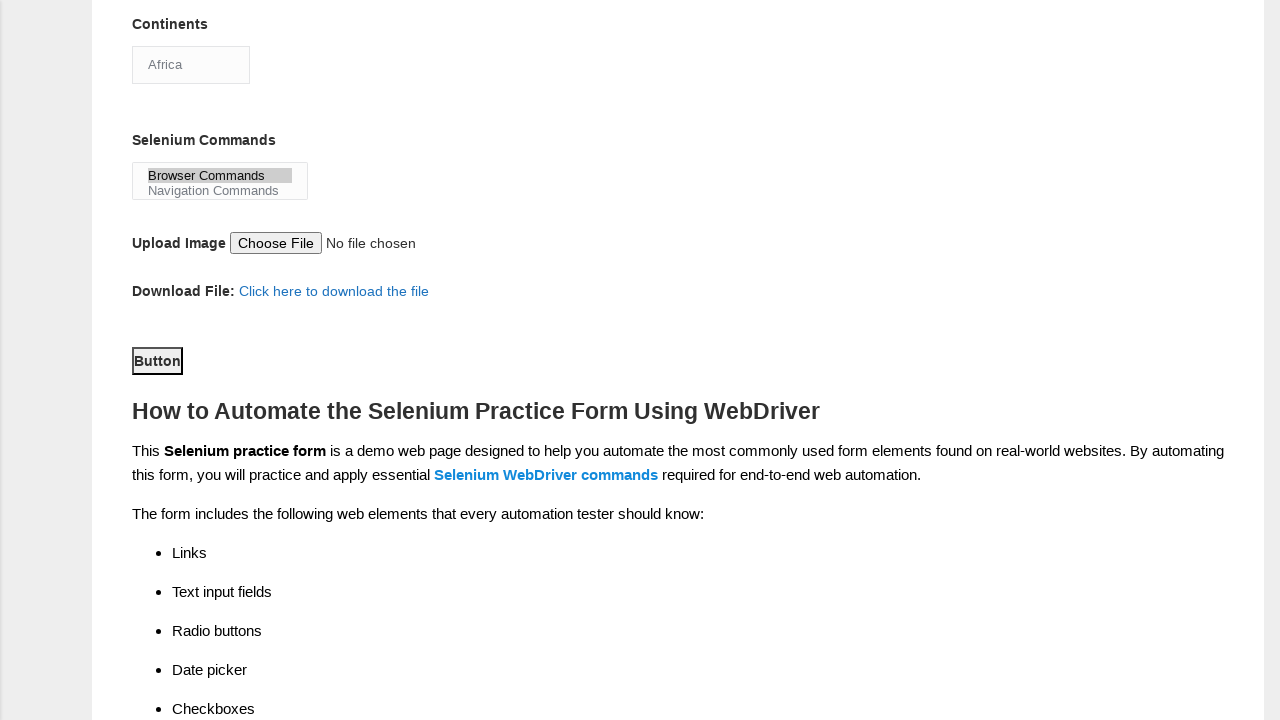

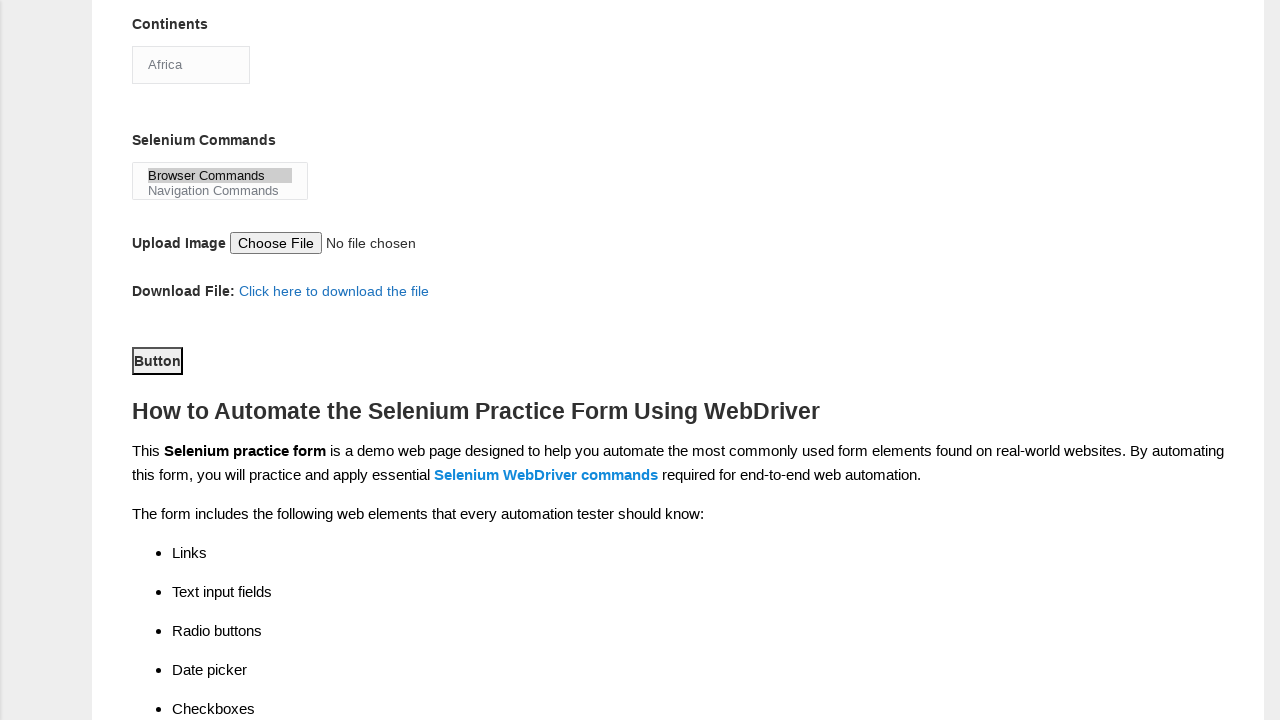